Tests the add/remove elements functionality by clicking the "Add Element" button 5 times to create delete buttons, then verifies the buttons were created

Starting URL: http://the-internet.herokuapp.com/add_remove_elements/

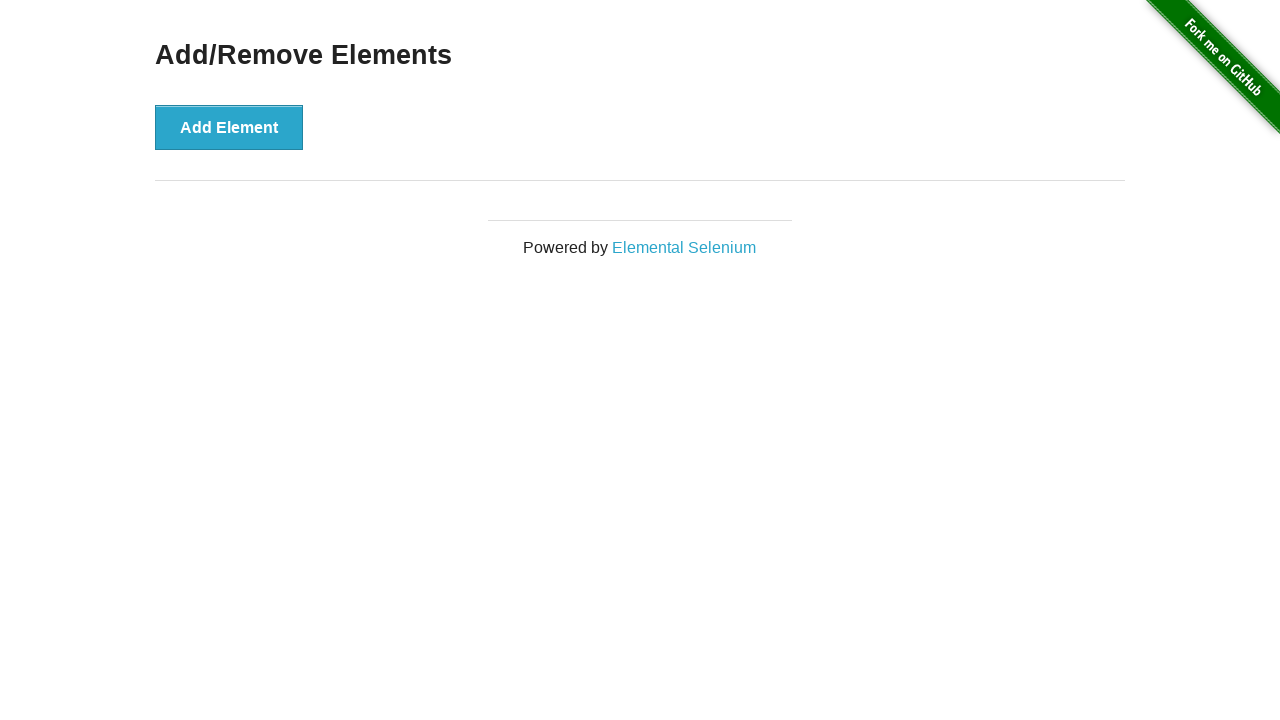

Clicked 'Add Element' button at (229, 127) on xpath=//button[text()='Add Element']
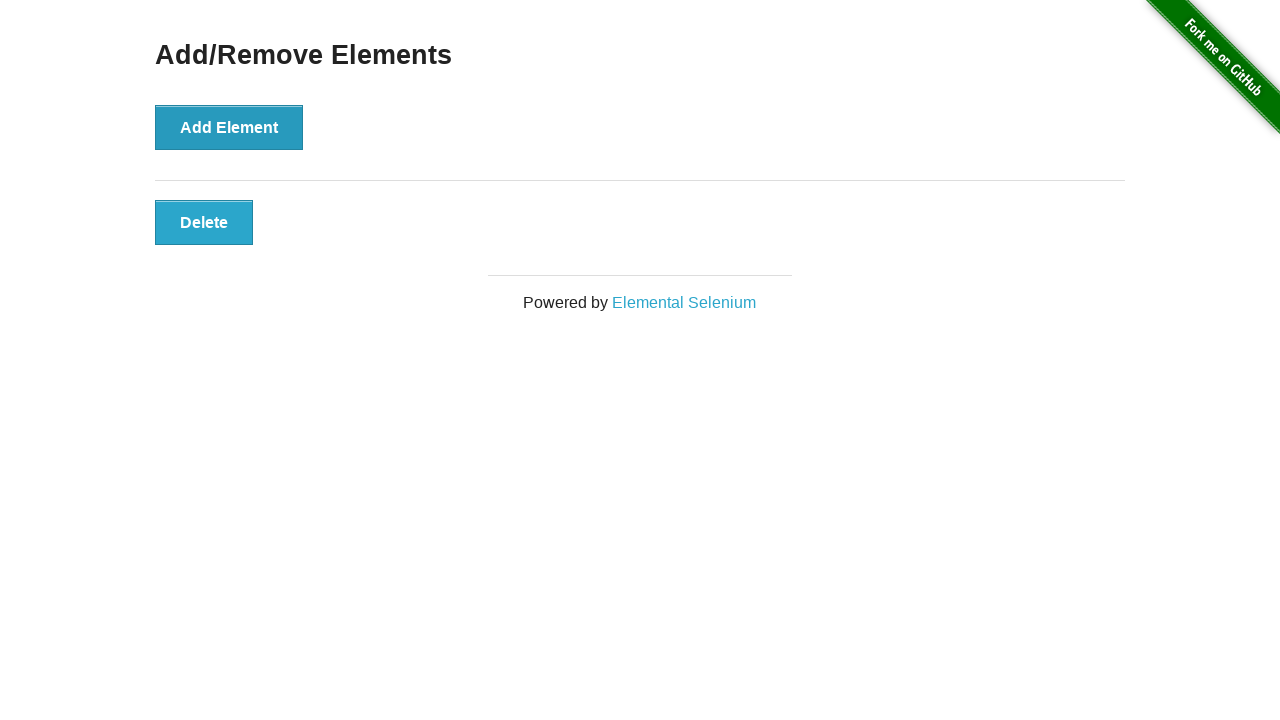

Clicked 'Add Element' button at (229, 127) on xpath=//button[text()='Add Element']
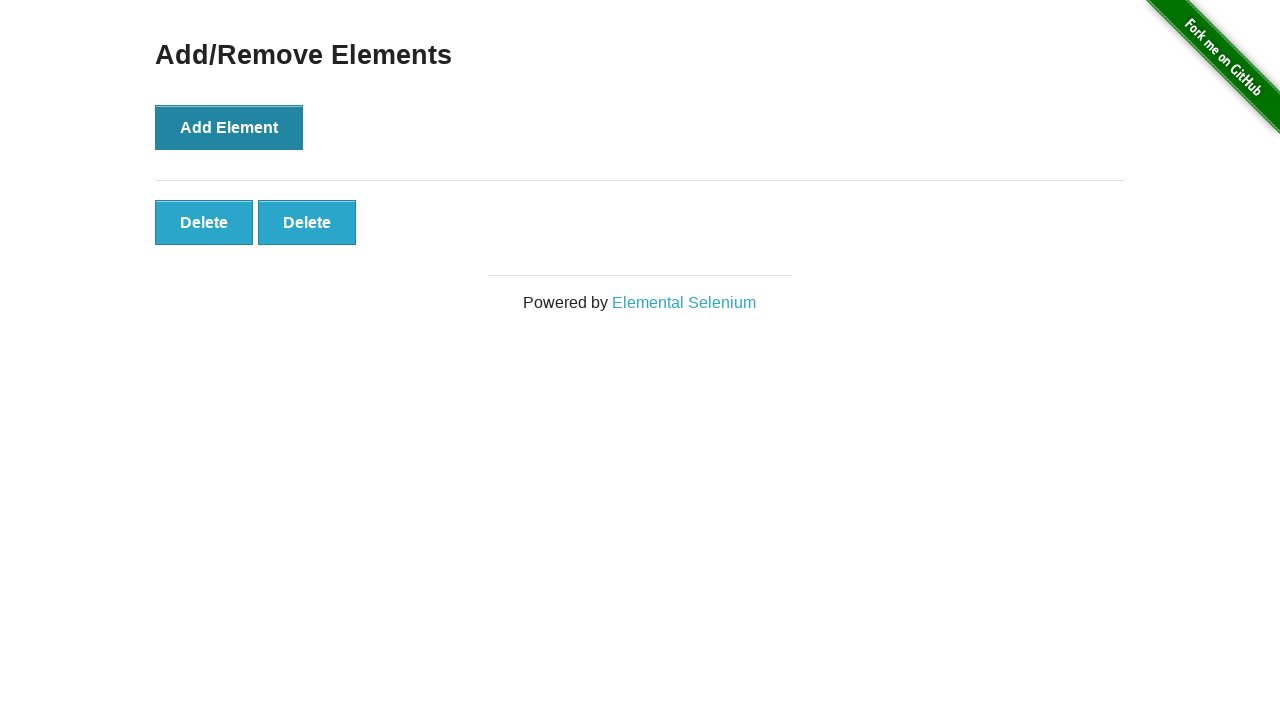

Clicked 'Add Element' button at (229, 127) on xpath=//button[text()='Add Element']
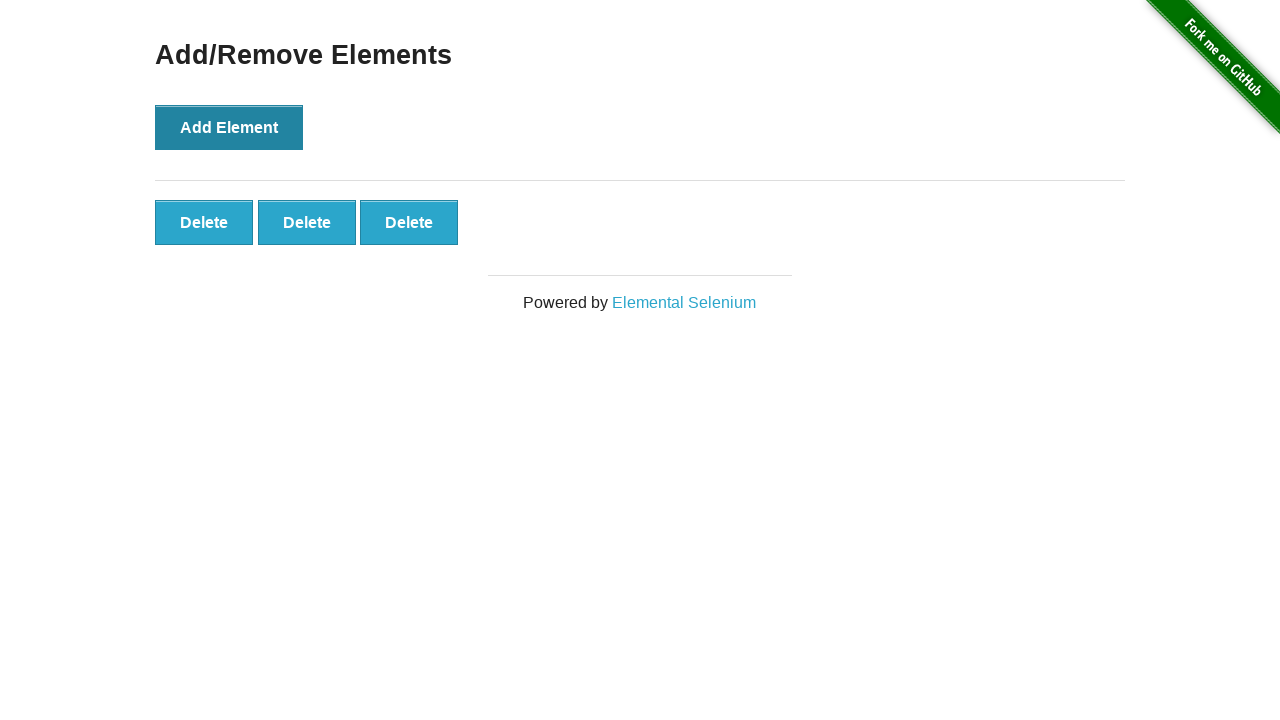

Clicked 'Add Element' button at (229, 127) on xpath=//button[text()='Add Element']
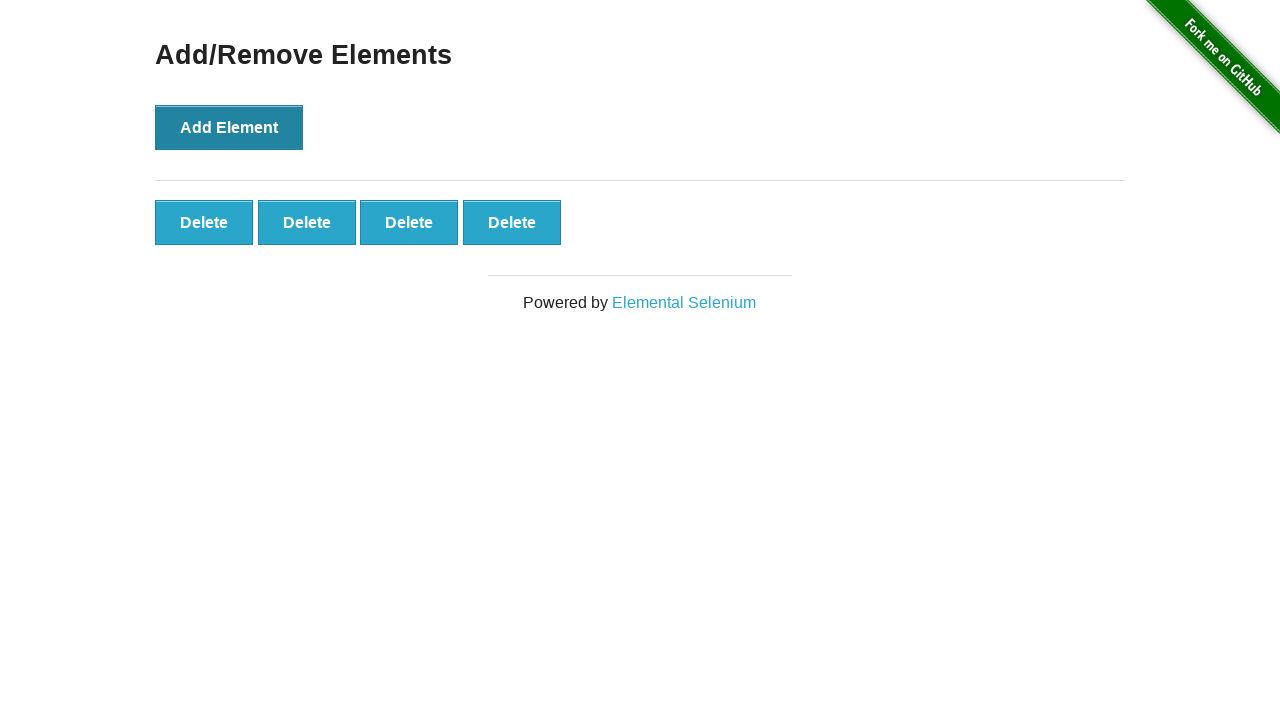

Clicked 'Add Element' button at (229, 127) on xpath=//button[text()='Add Element']
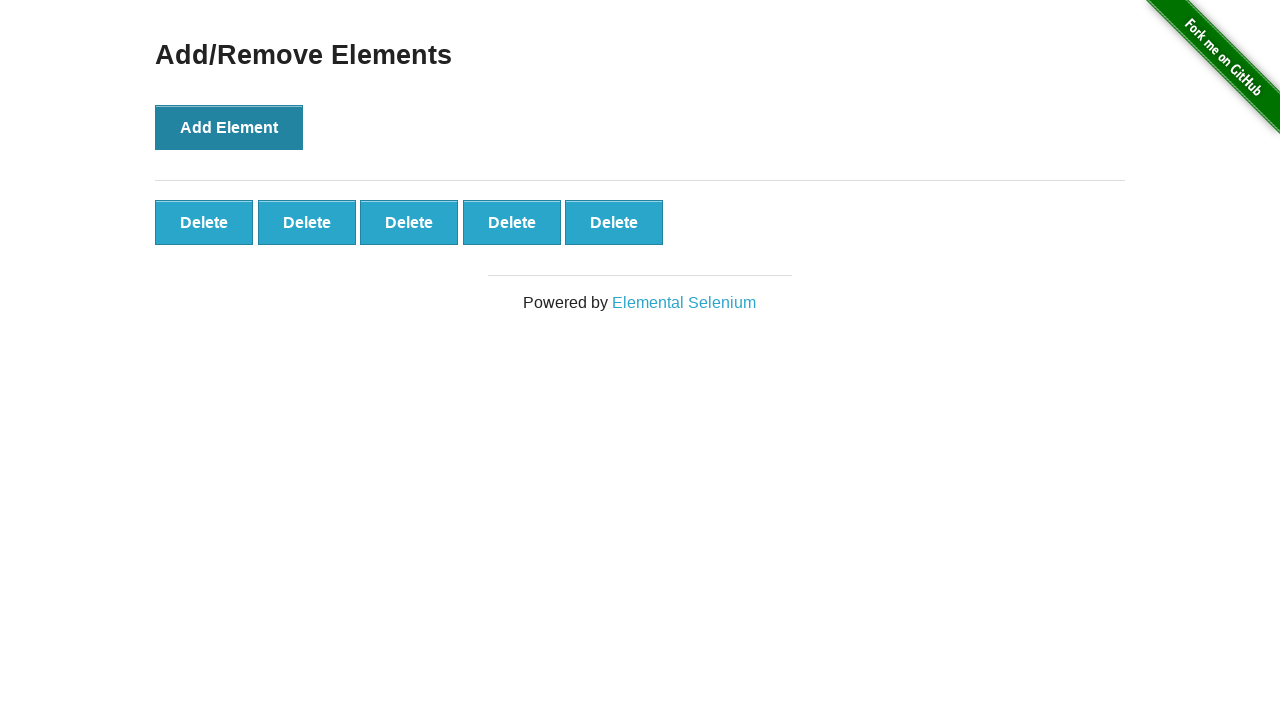

Verified delete buttons were created after adding 5 elements
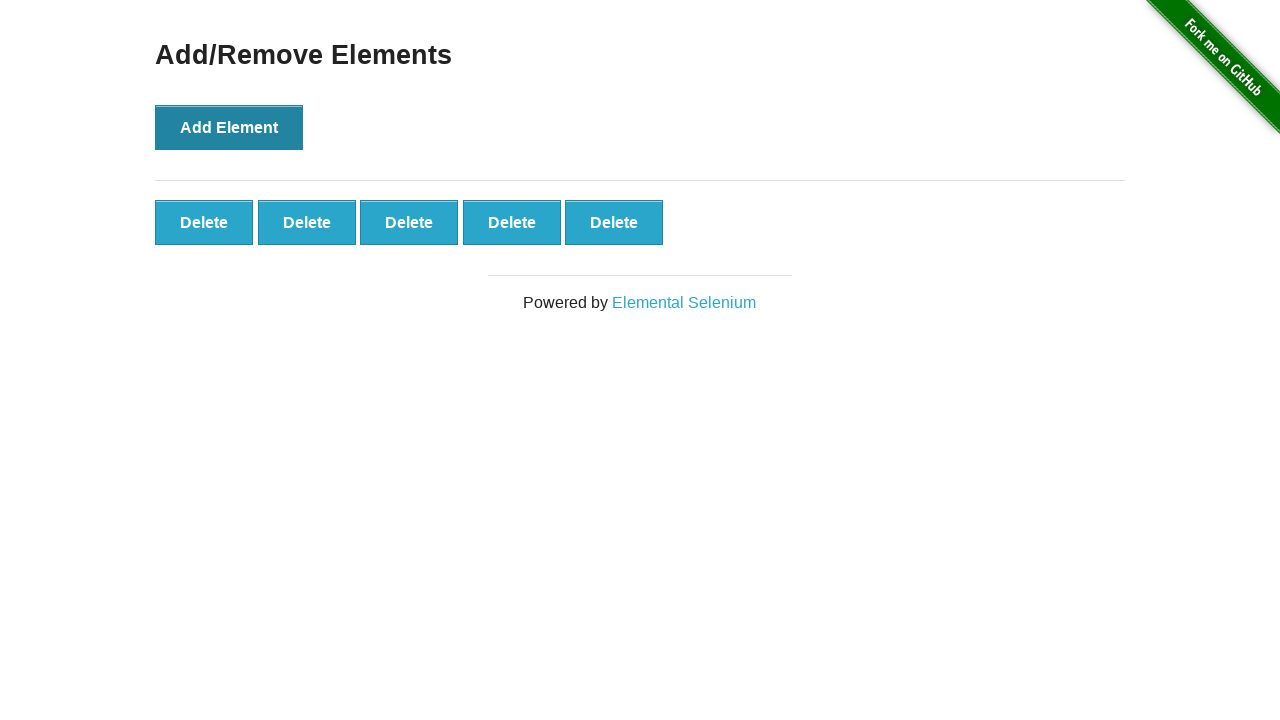

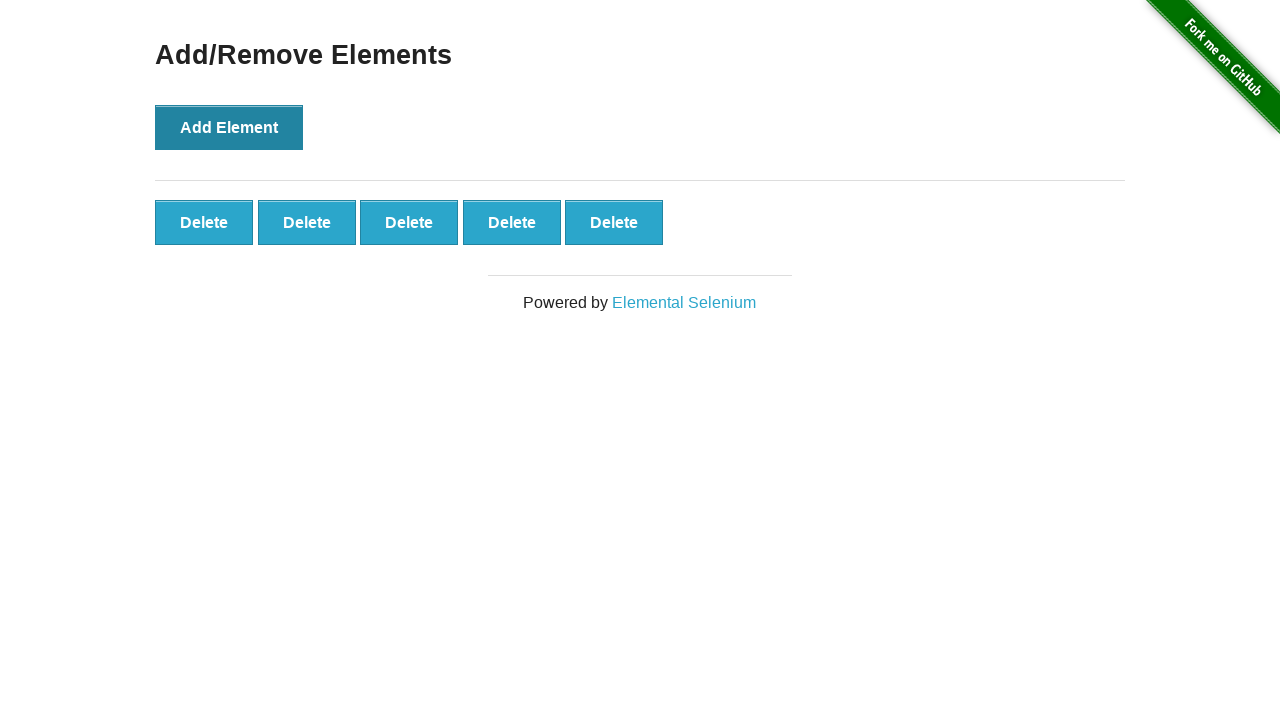